Tests product search functionality on an e-commerce practice site by searching for products containing 'ca', verifying 4 visible results, adding items to cart including a specific product (Cashews)

Starting URL: https://rahulshettyacademy.com/seleniumPractise/#/

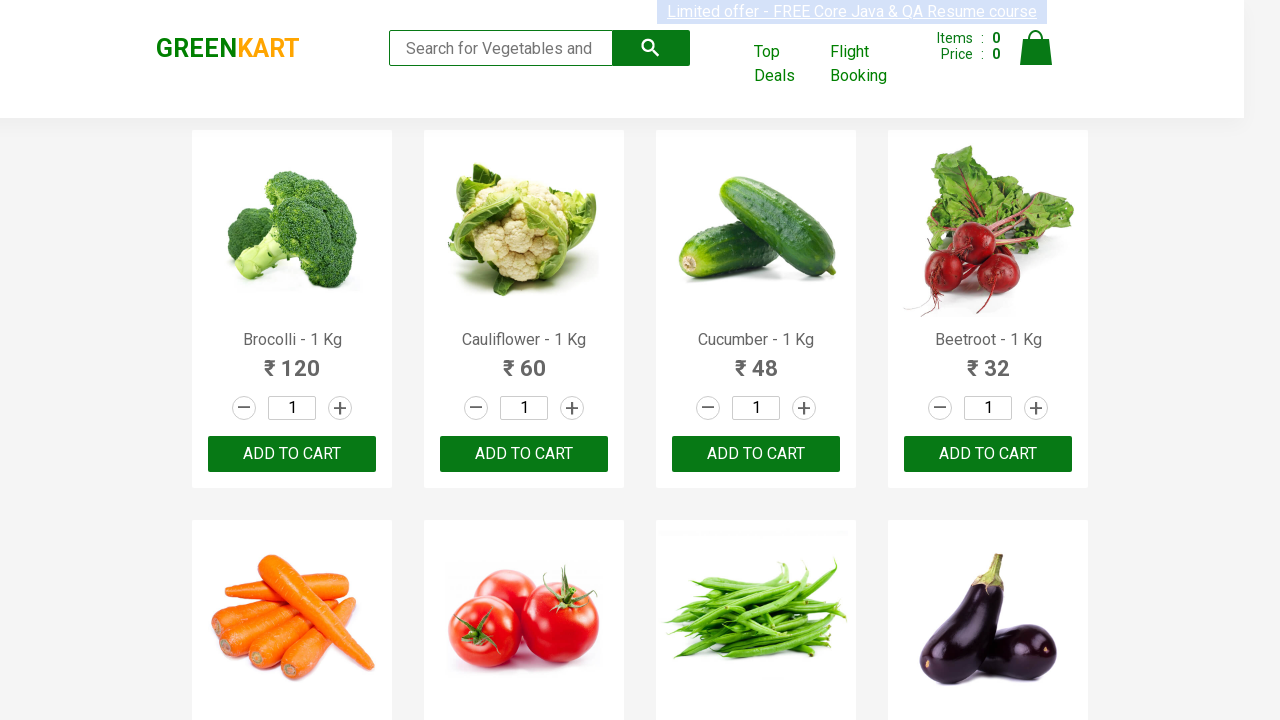

Filled search box with 'ca' on .search-keyword
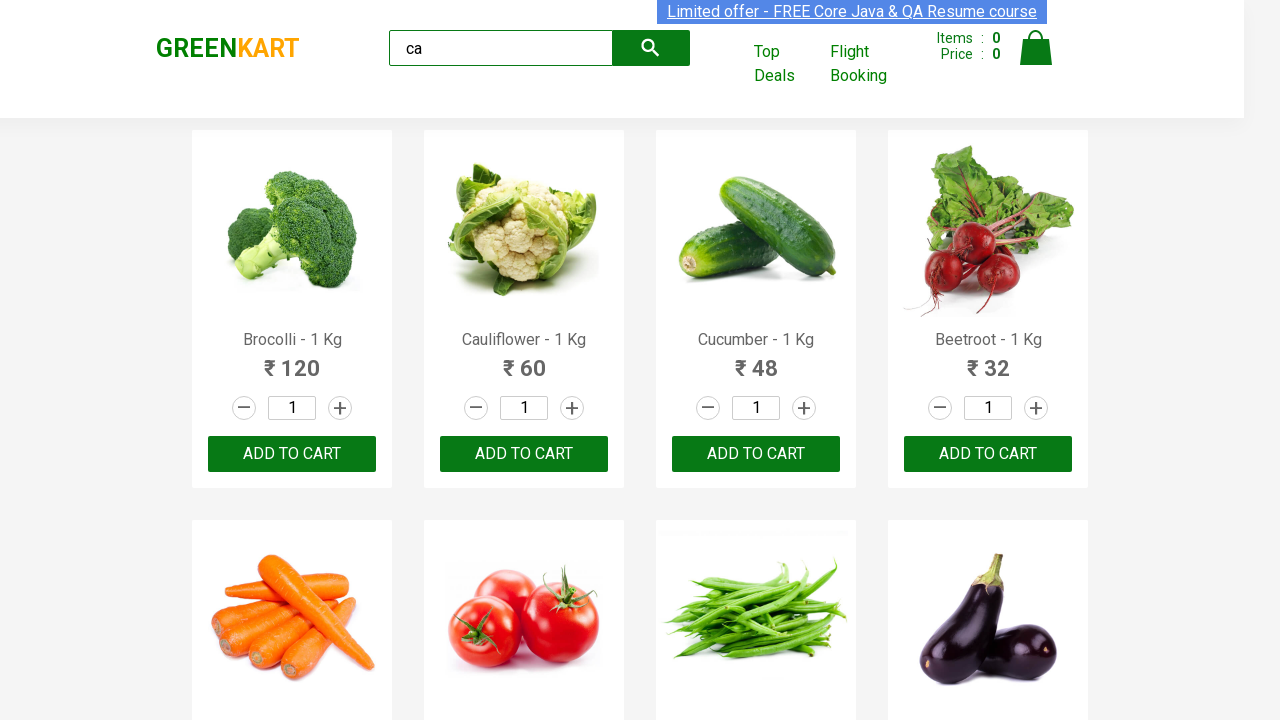

Waited 5 seconds for search results to load
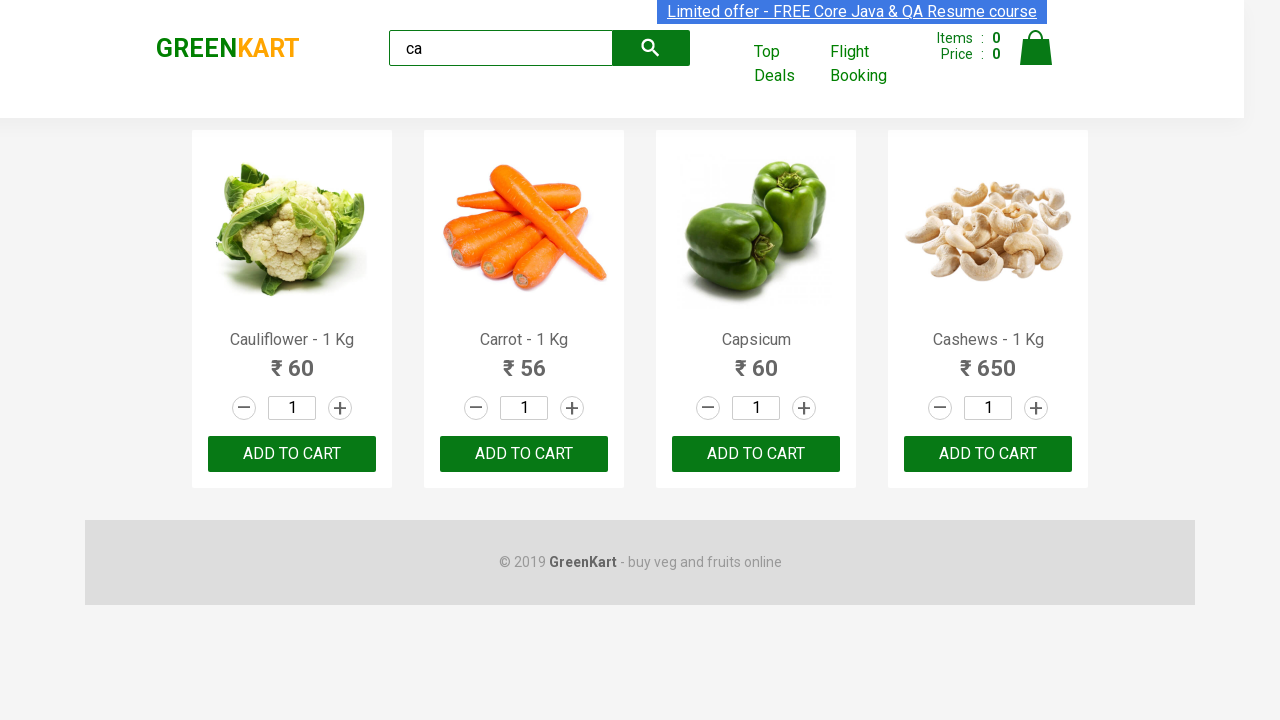

Verified visible product elements are present
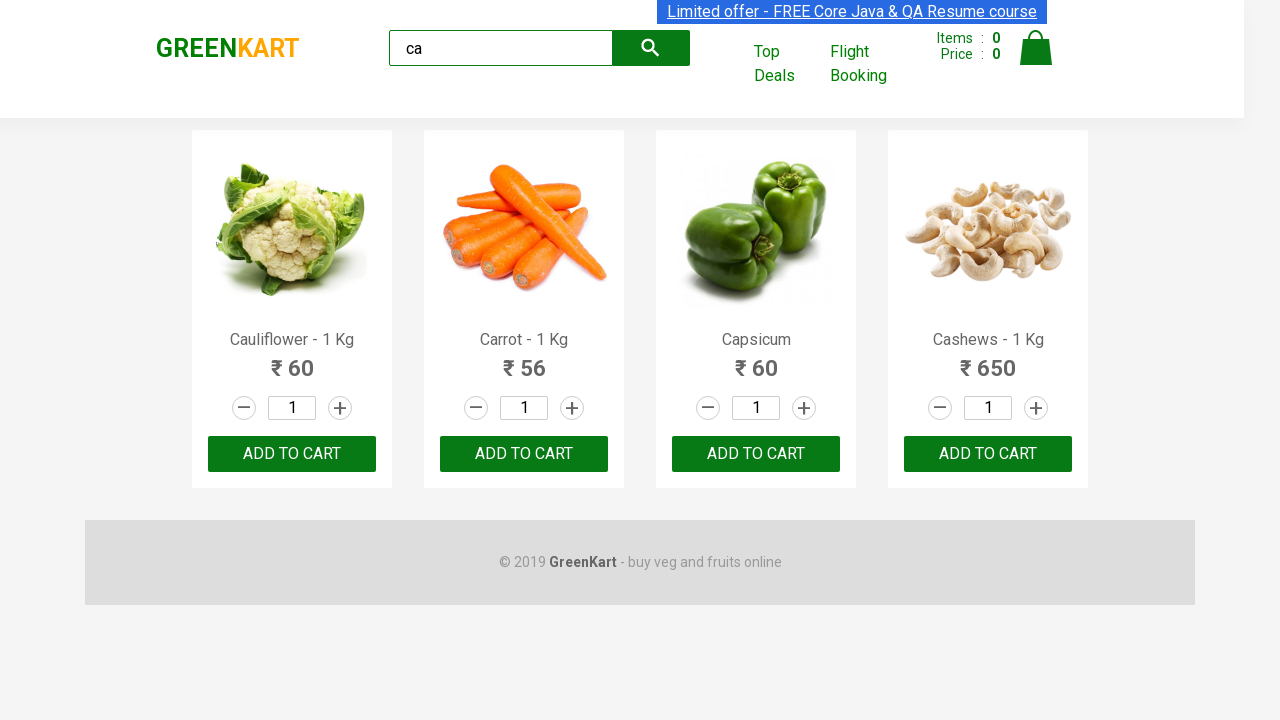

Clicked ADD TO CART on third product at (756, 454) on .products .product >> nth=2 >> text=ADD TO CART
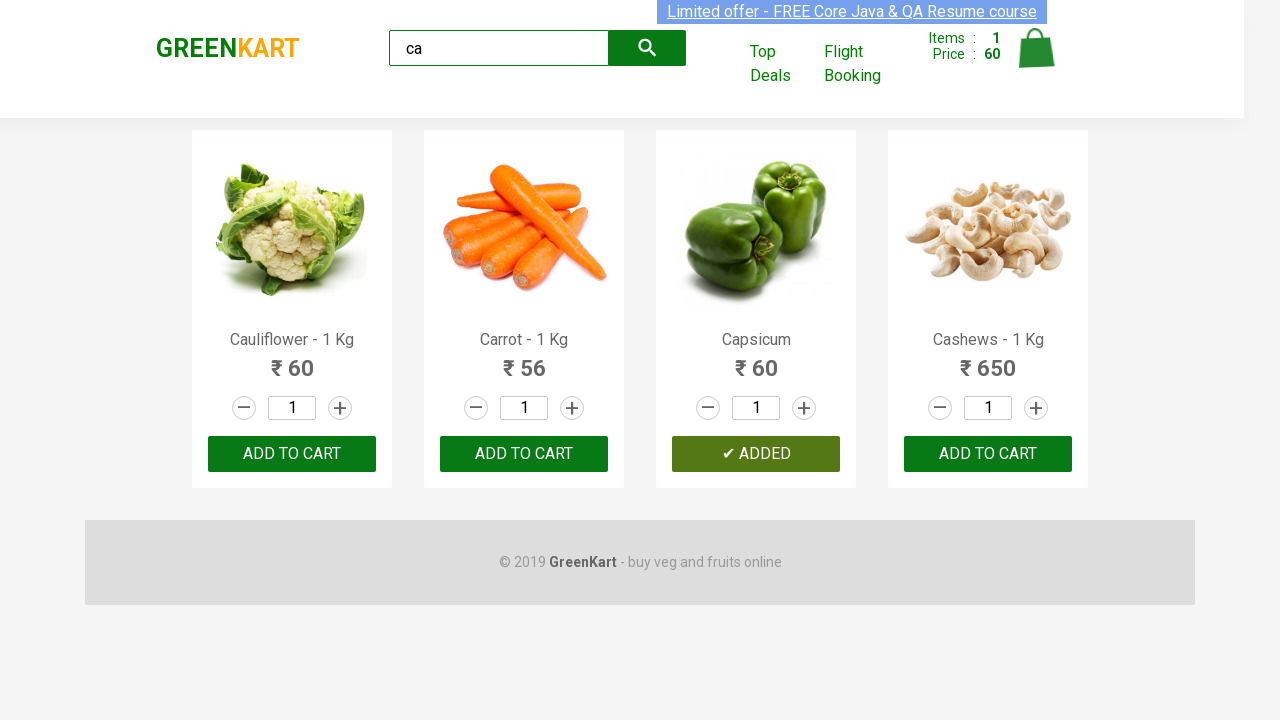

Found and clicked ADD TO CART for Cashews product at (988, 454) on .products .product >> nth=3 >> button
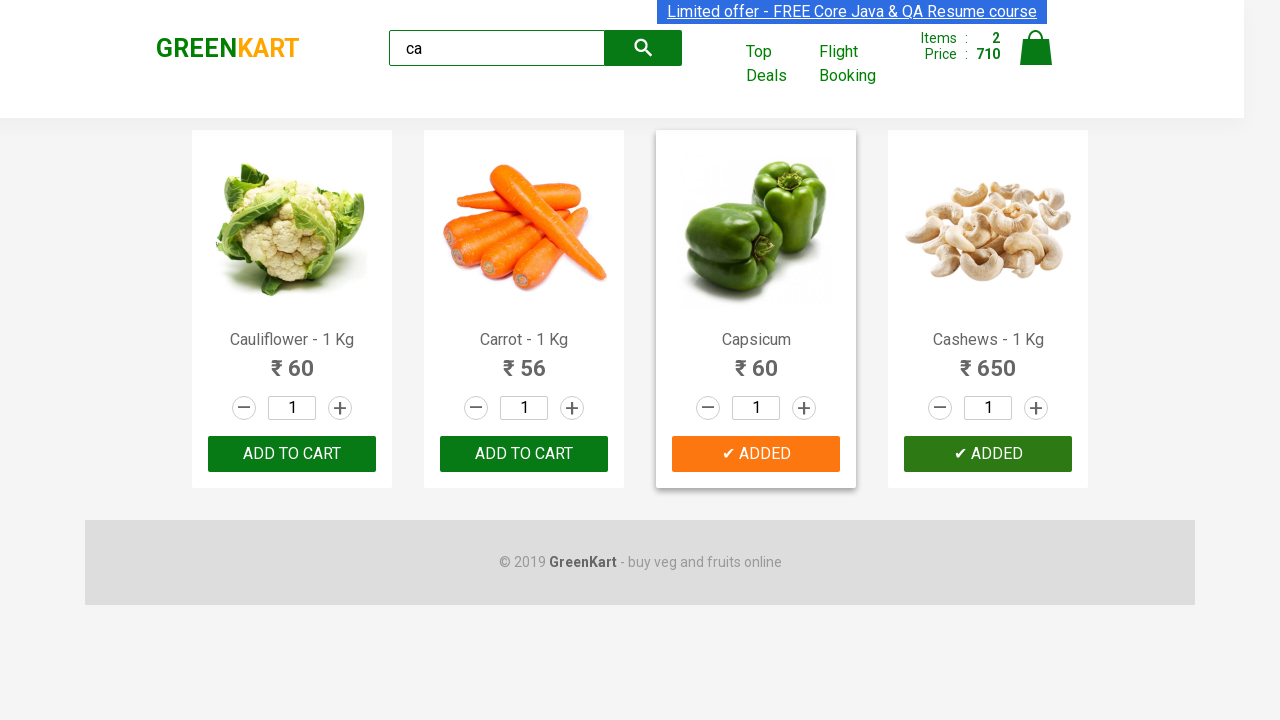

Retrieved brand text: GREENKART
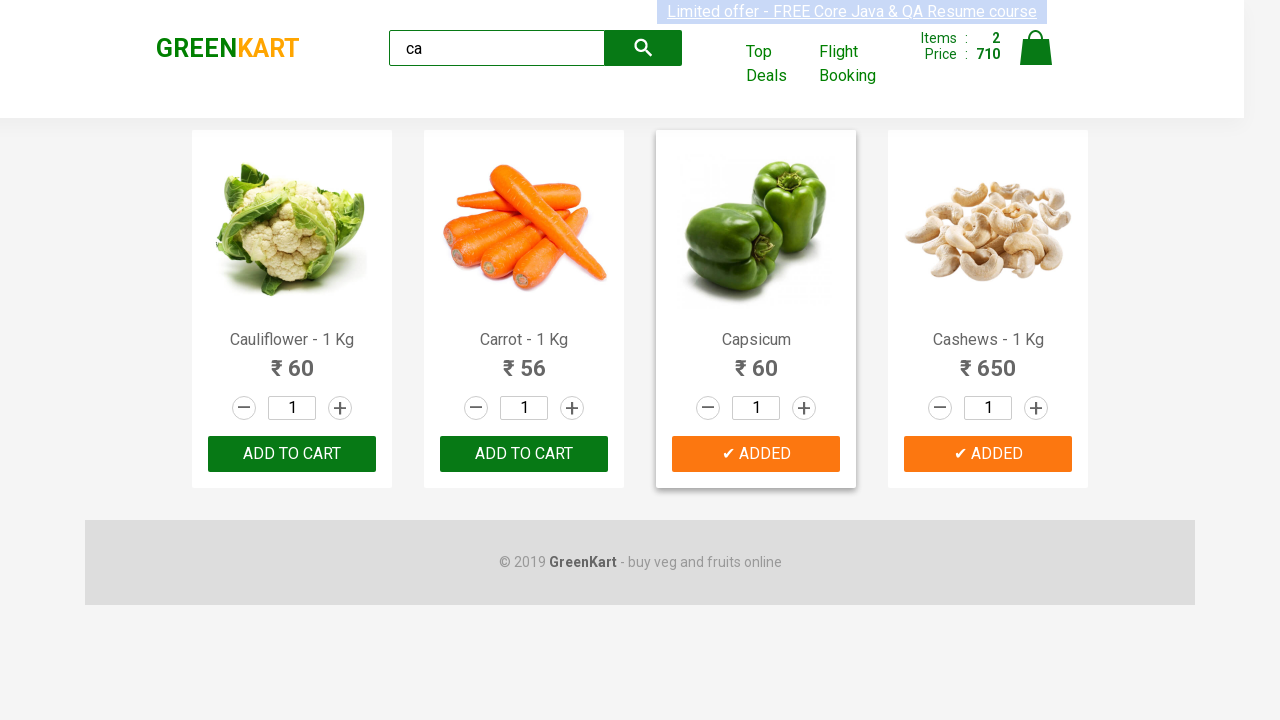

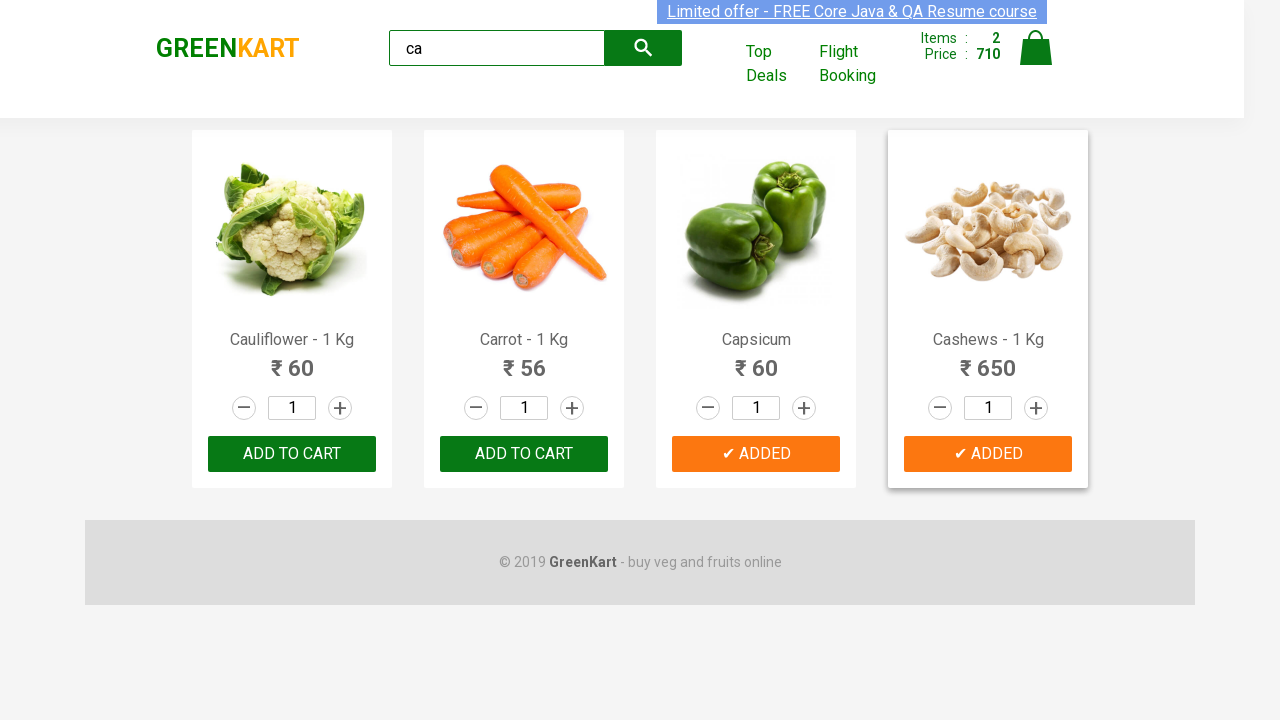